Tests registration form validation when confirm email doesn't match the email

Starting URL: https://alada.vn/tai-khoan/dang-ky.html

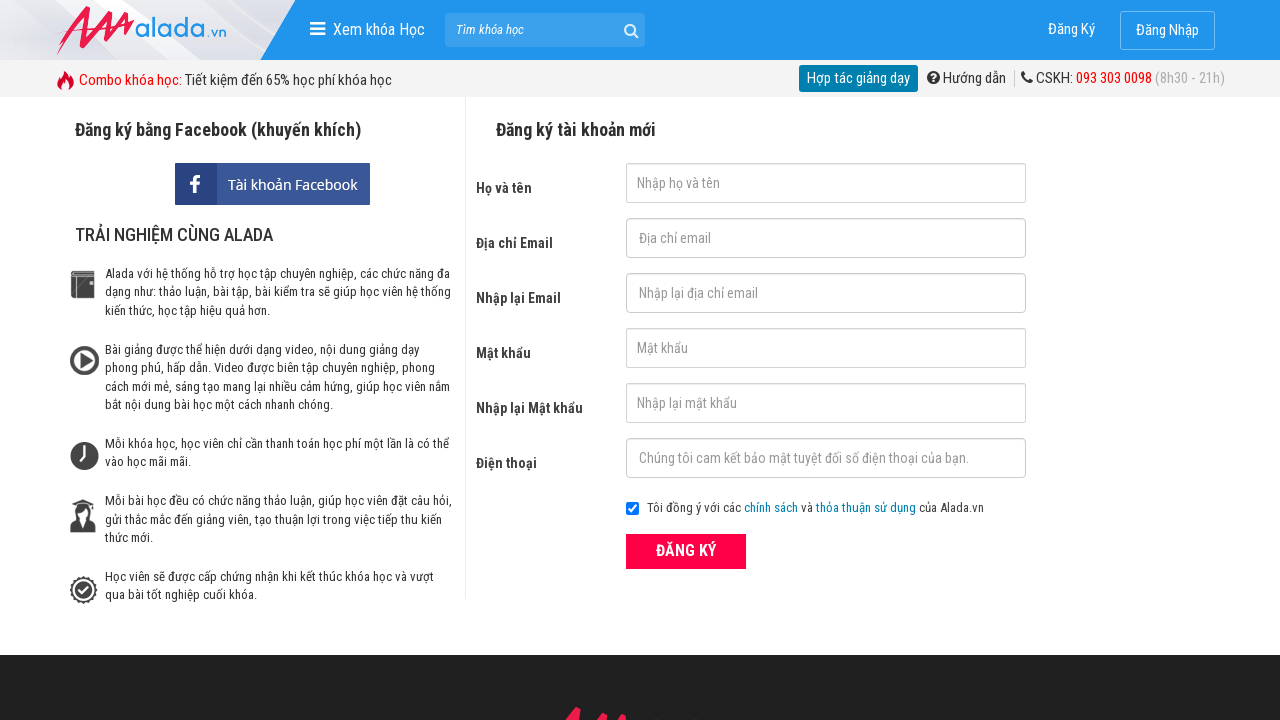

Filled first name field with 'dunglt' on #txtFirstname
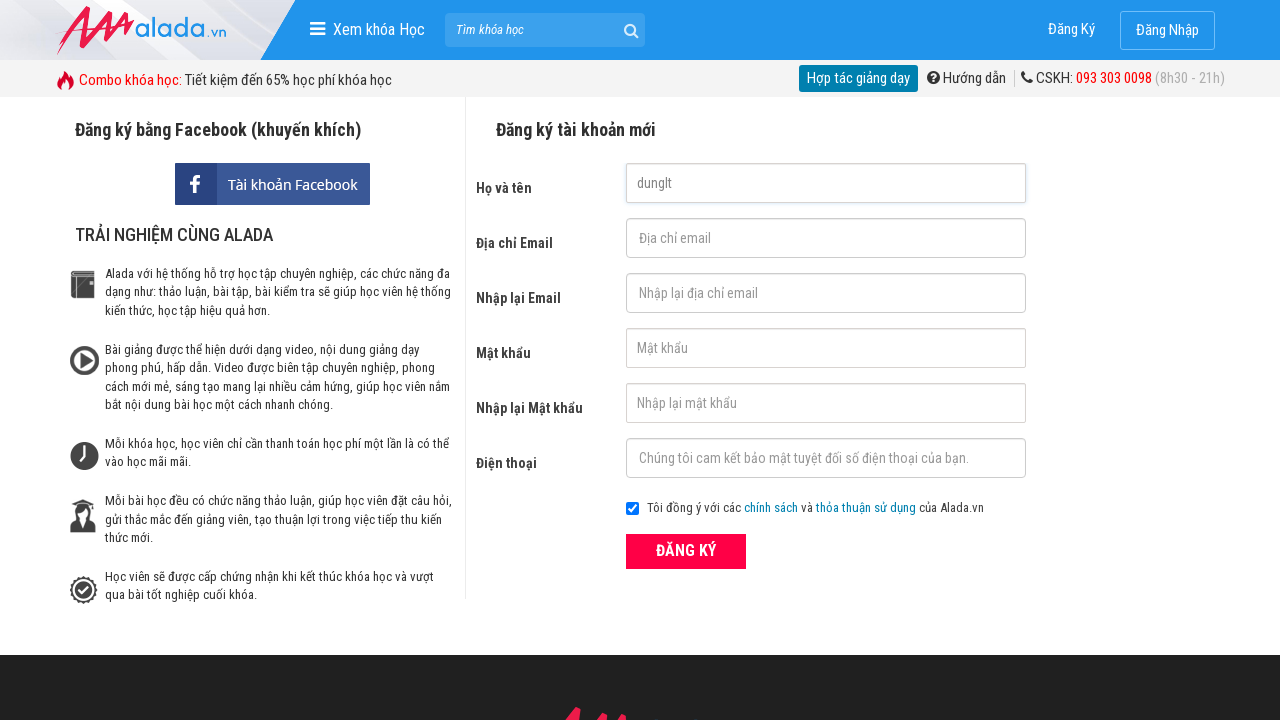

Filled email field with 'dunglt@gmail.com' on #txtEmail
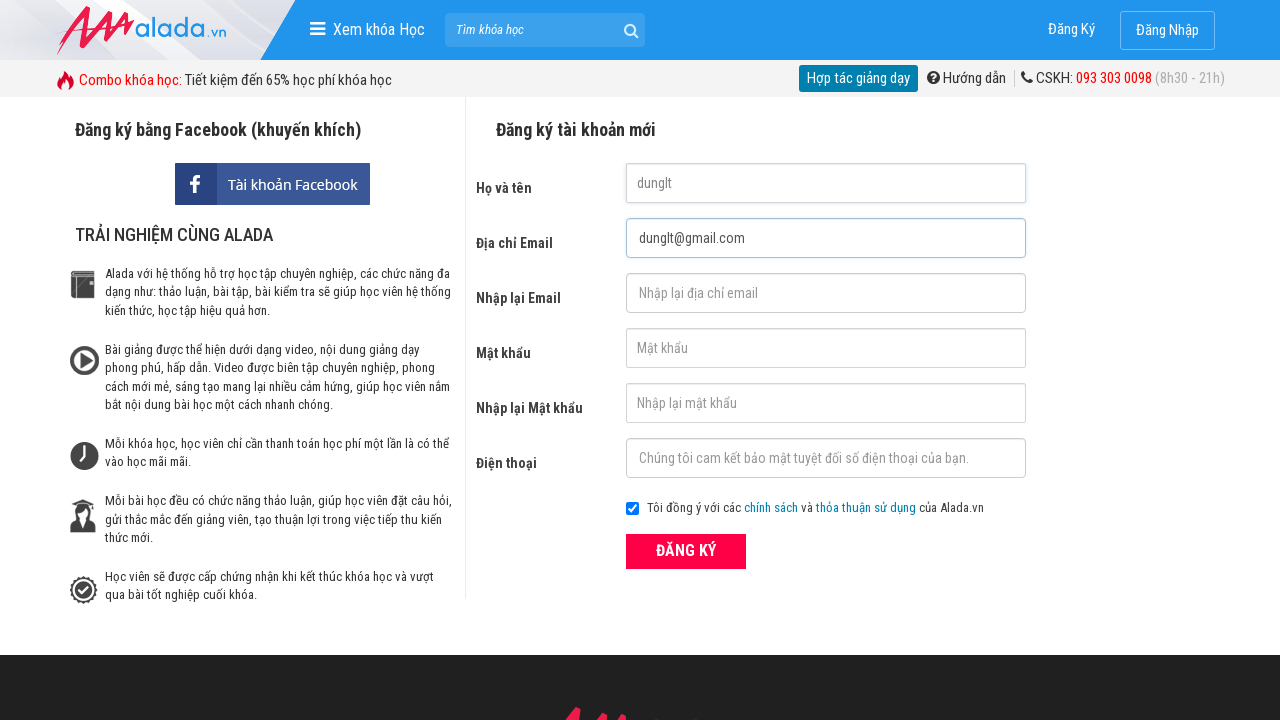

Filled confirm email field with mismatched email '123@gmail.com' on #txtCEmail
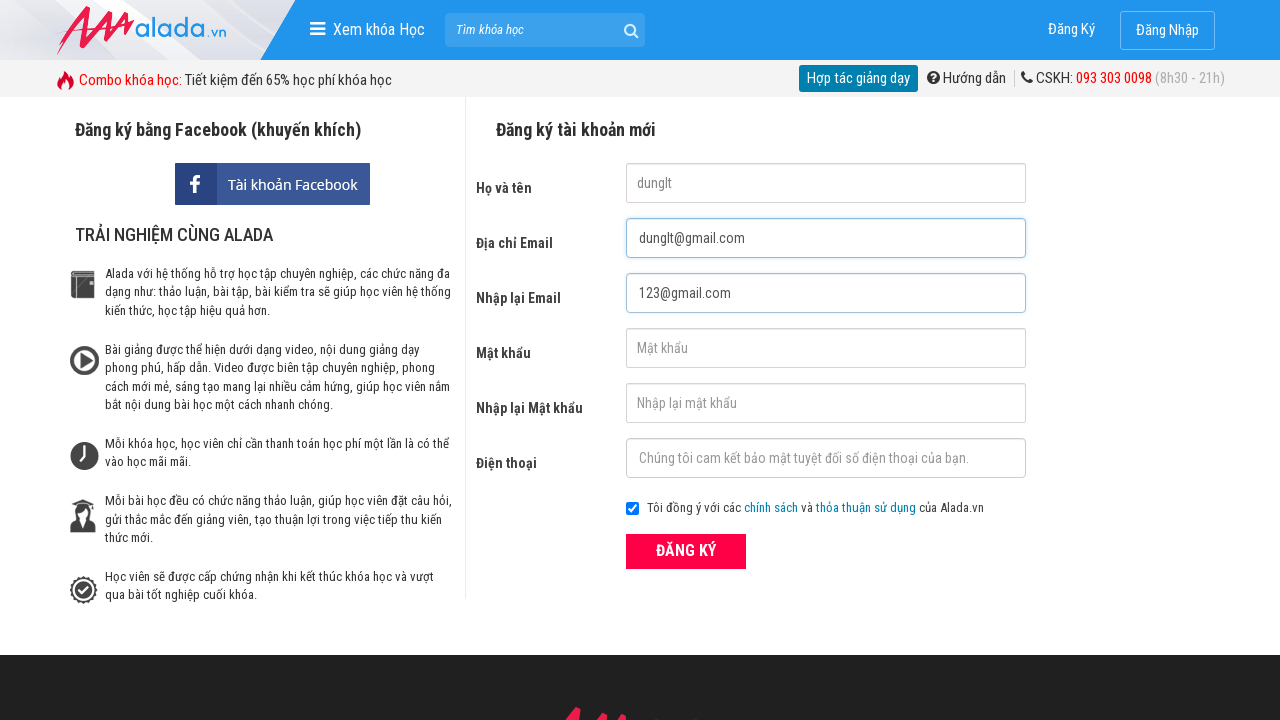

Filled password field with '1234567' on #txtPassword
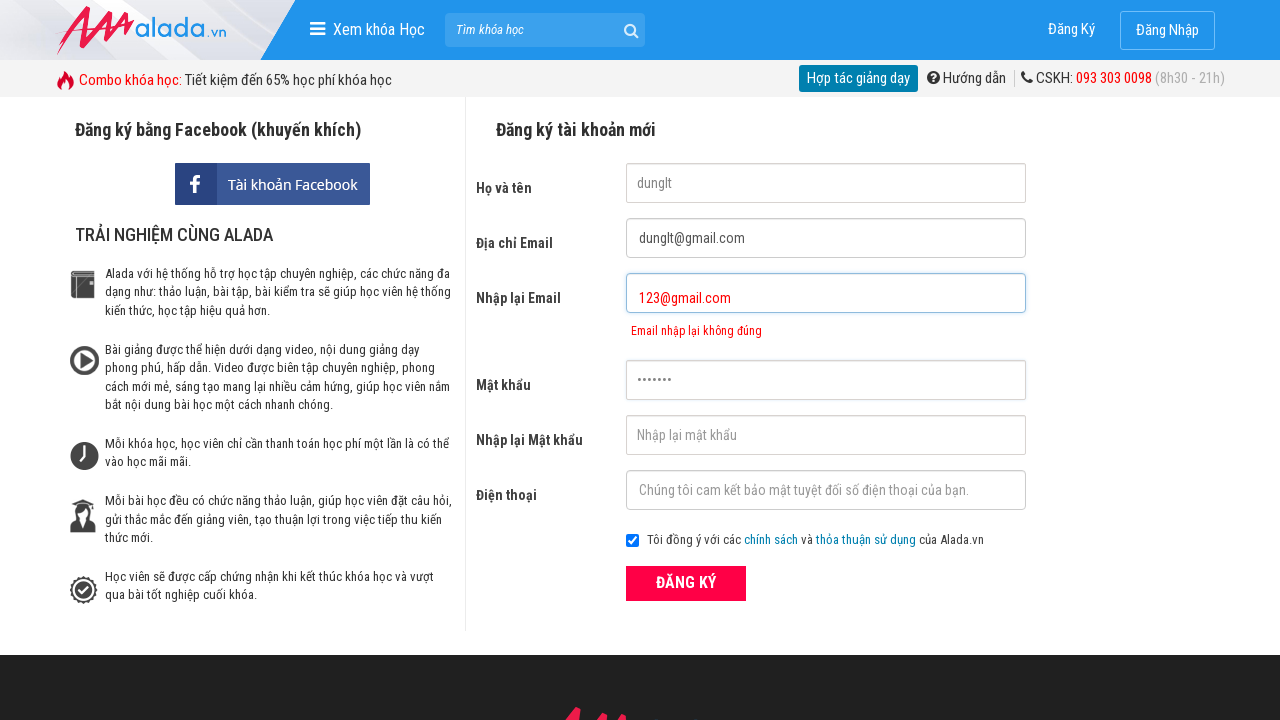

Filled confirm password field with '1234567' on #txtCPassword
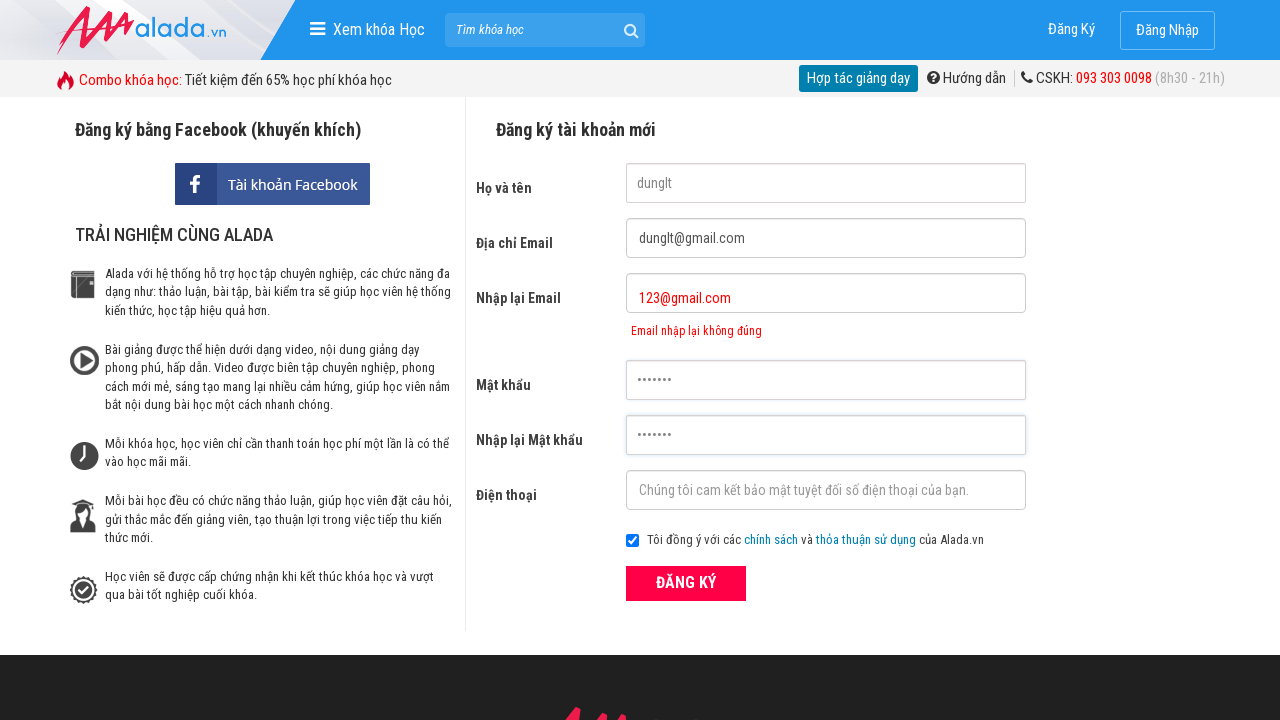

Filled phone field with '0987654321' on #txtPhone
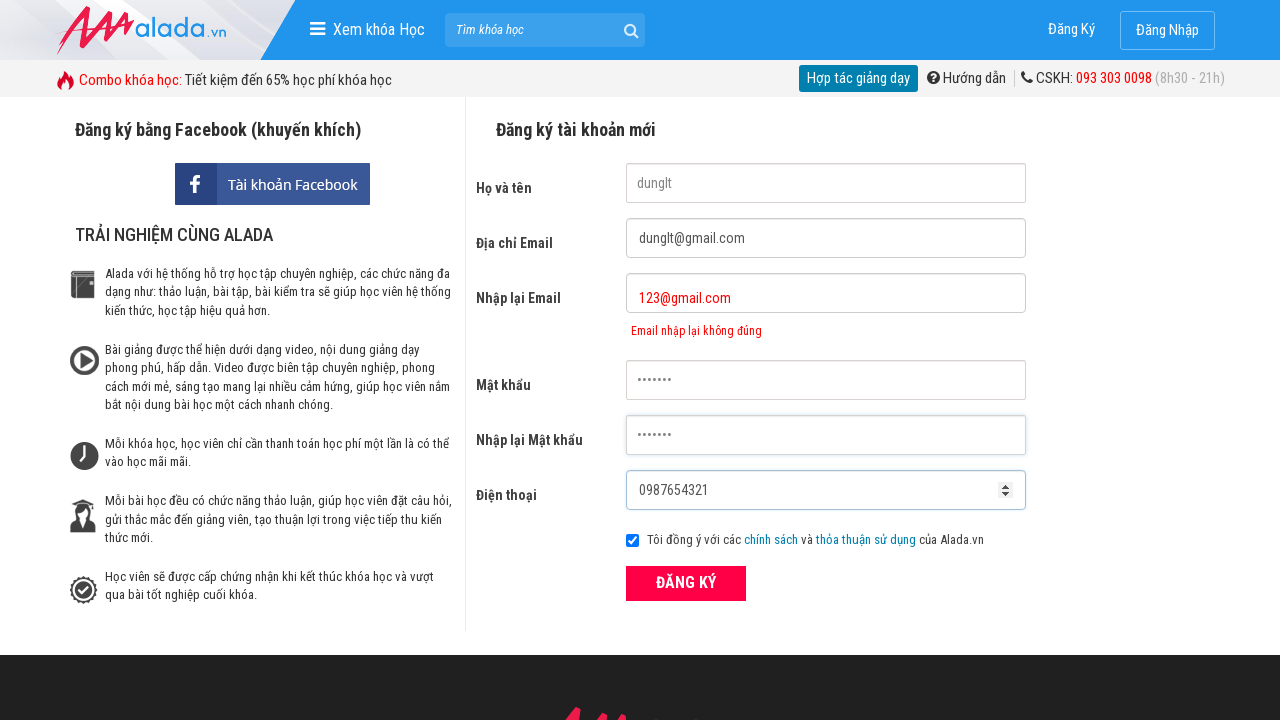

Clicked register button to submit form at (686, 583) on xpath=//form[@id='frmLogin']//button
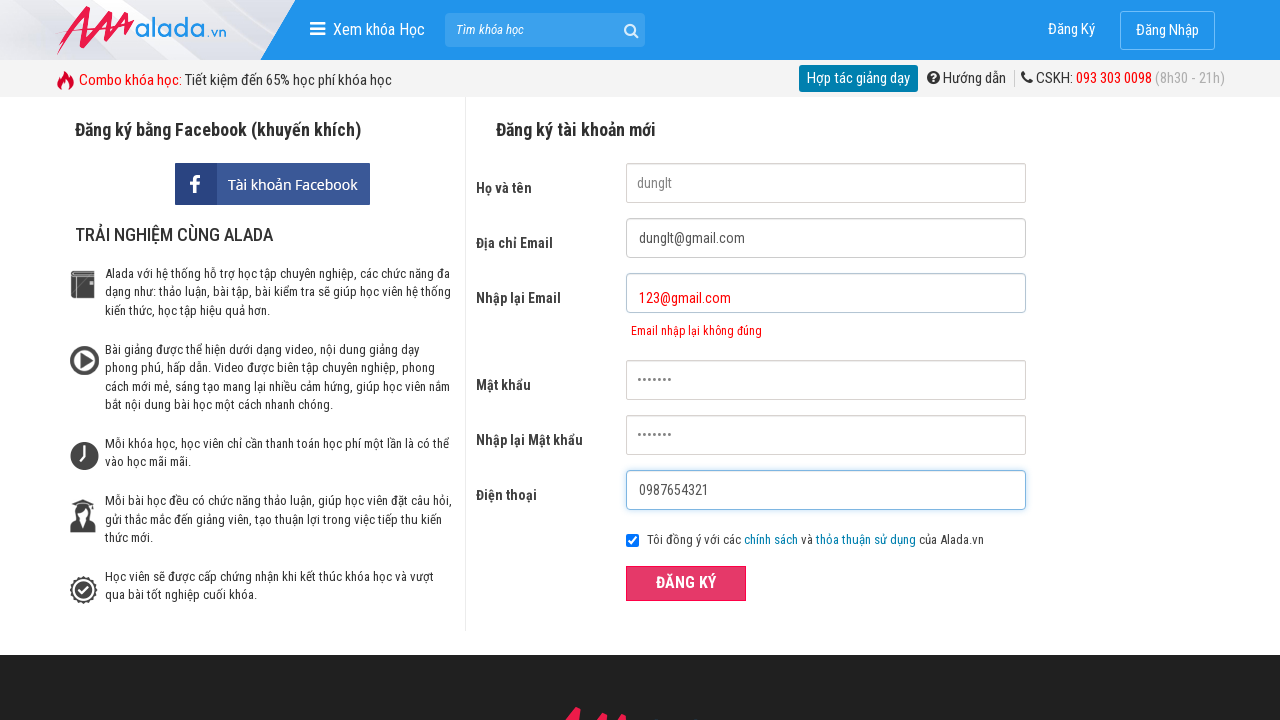

Confirm email error message appeared, validating form validation for mismatched emails
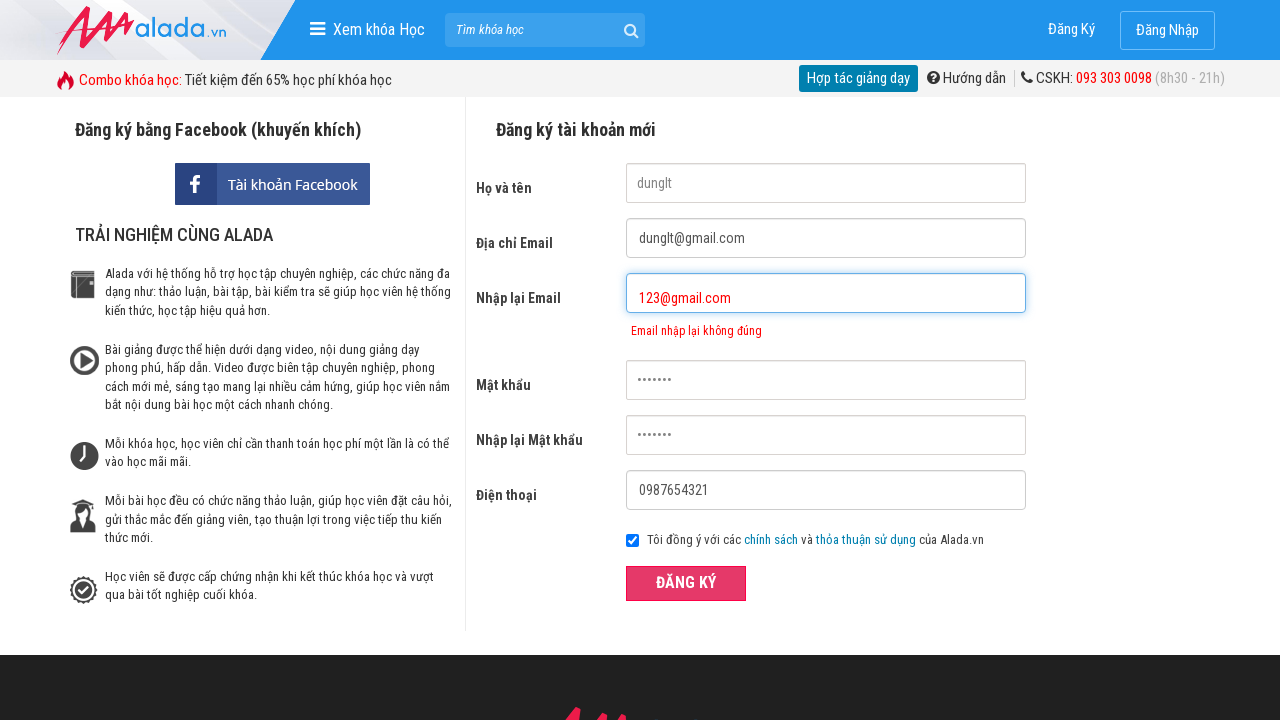

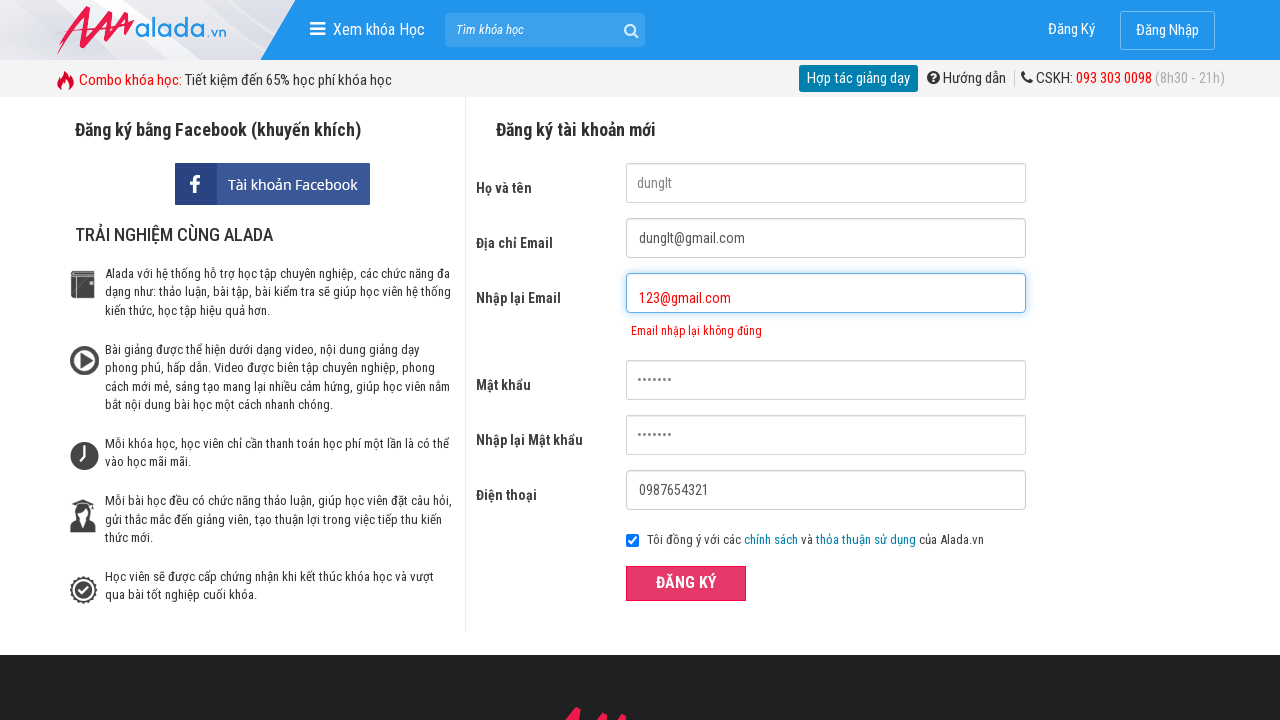